Clicks on the Interactions button from the main menu and verifies navigation to the interactions page

Starting URL: https://demoqa.com/

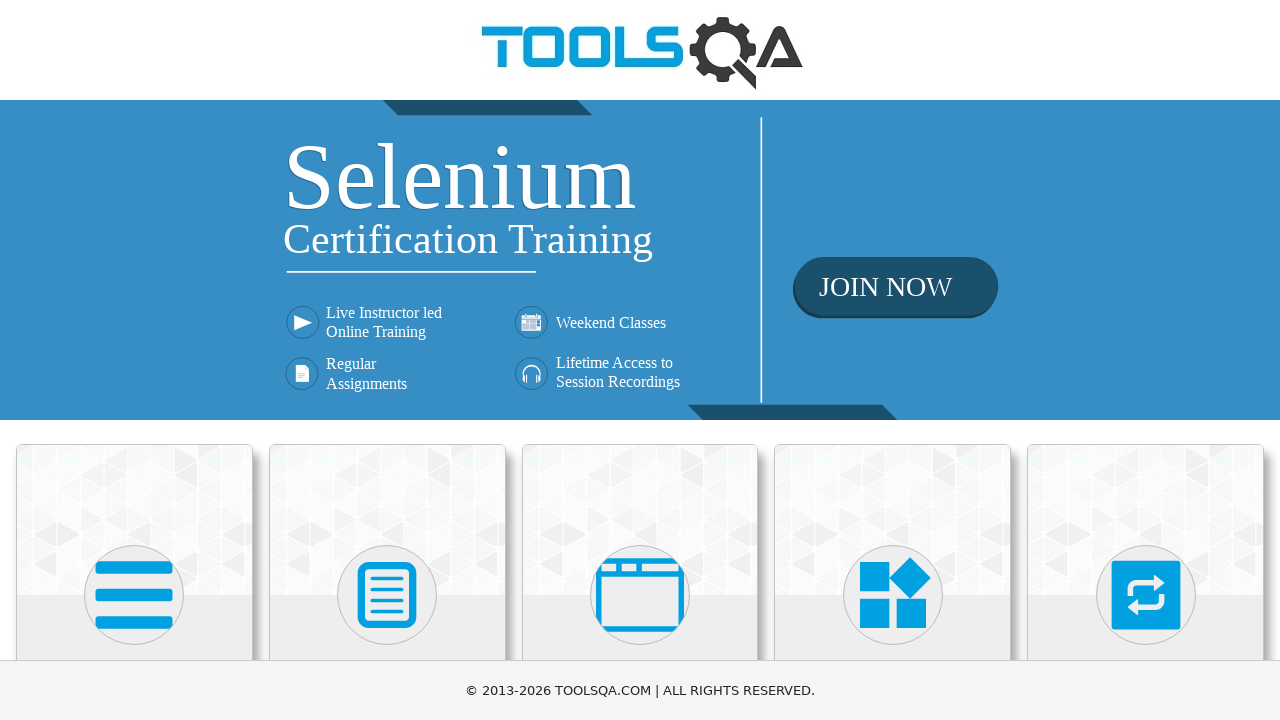

Clicked on the Interactions button from the main menu at (1146, 577) on xpath=//h5[text()='Interactions']/../..
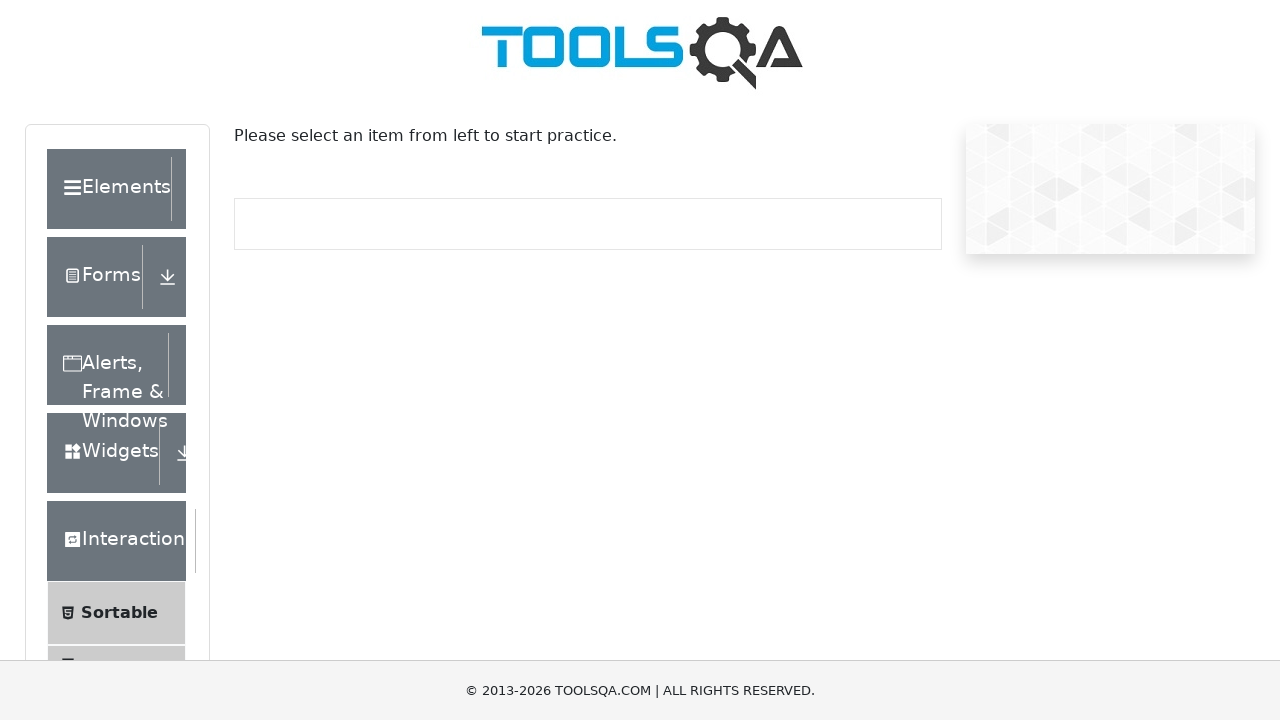

Verified navigation to interactions page at https://demoqa.com/interaction
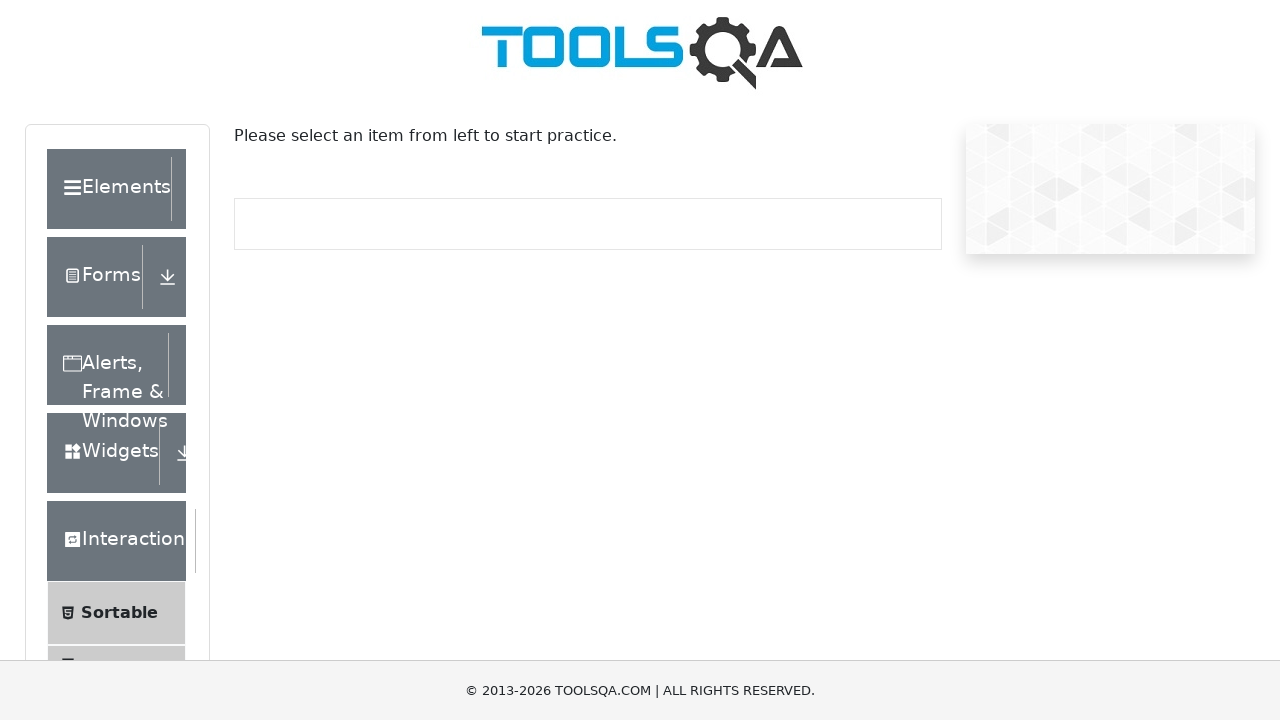

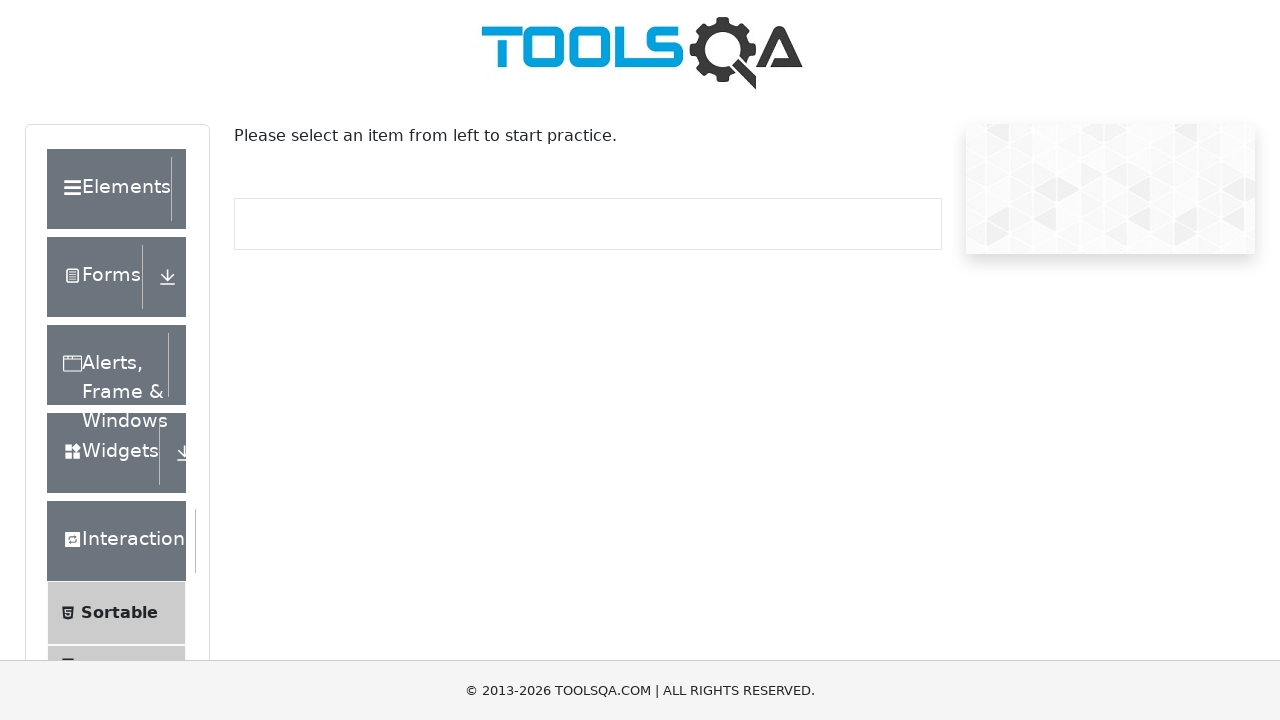